Tests dynamic loading functionality by clicking a start button and waiting for hidden text to appear

Starting URL: https://the-internet.herokuapp.com/dynamic_loading/2

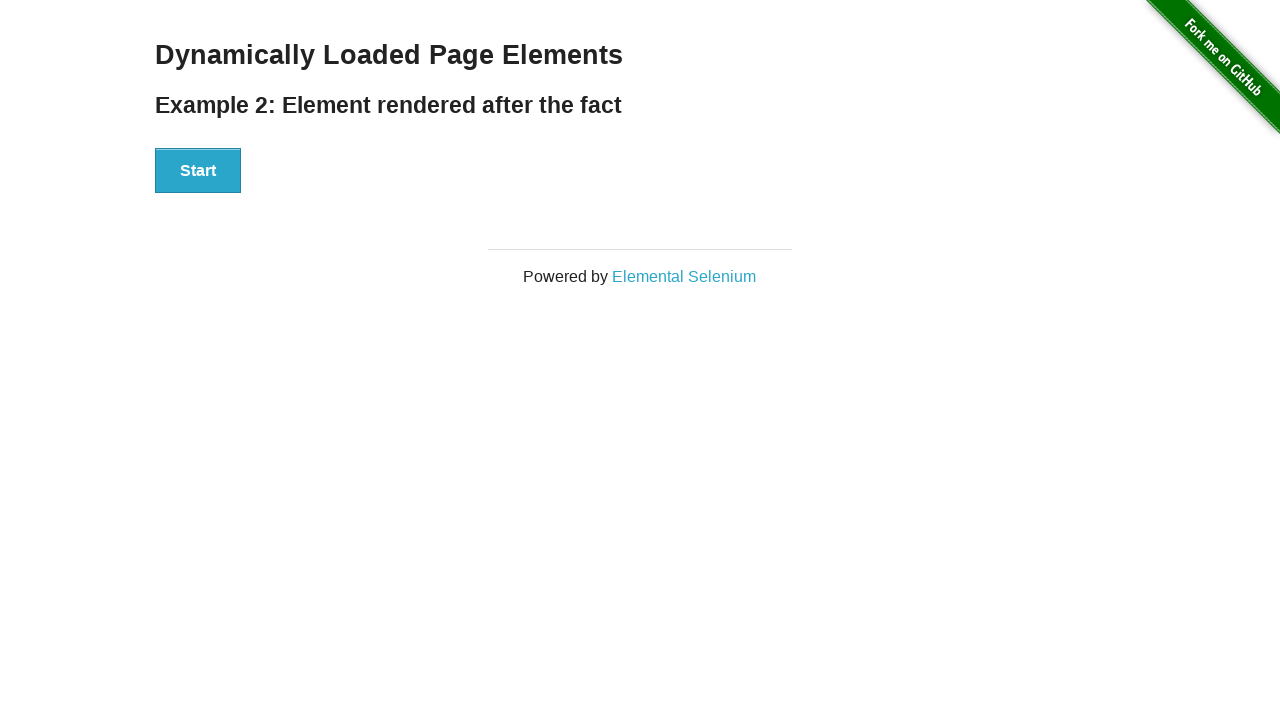

Clicked the Start button to trigger dynamic loading at (198, 171) on #start > button
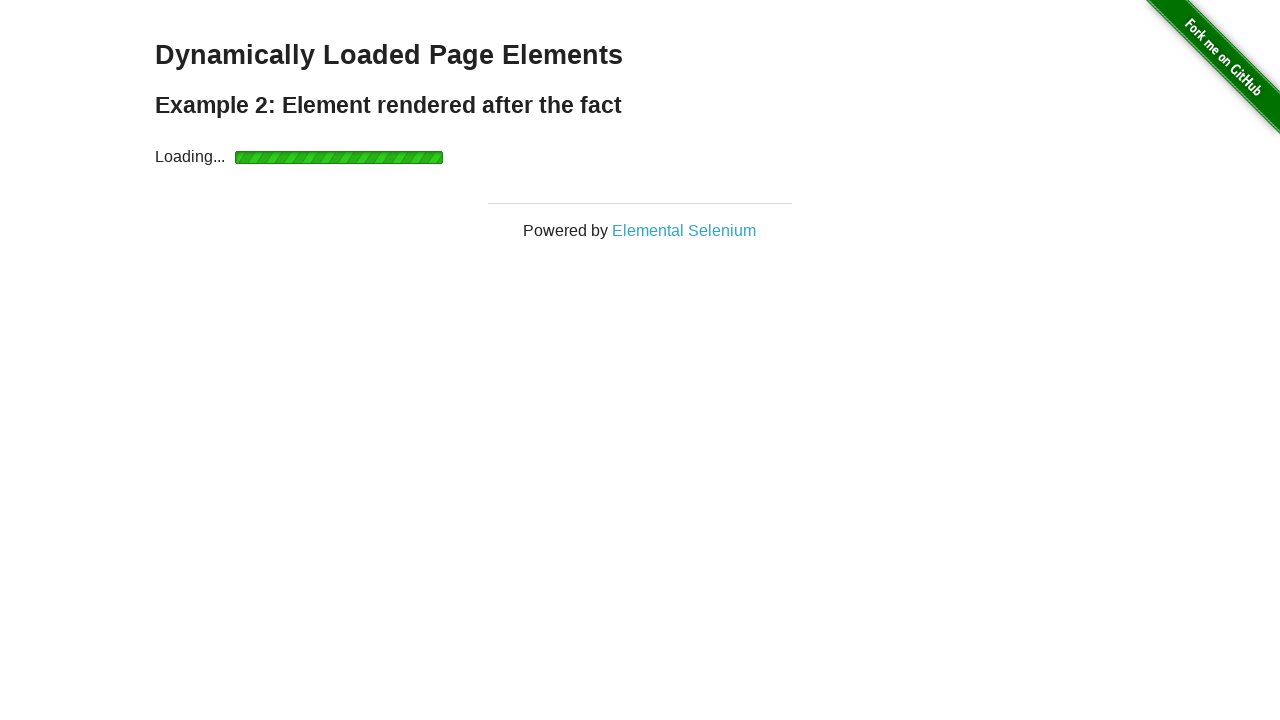

Waited for hidden text element to appear
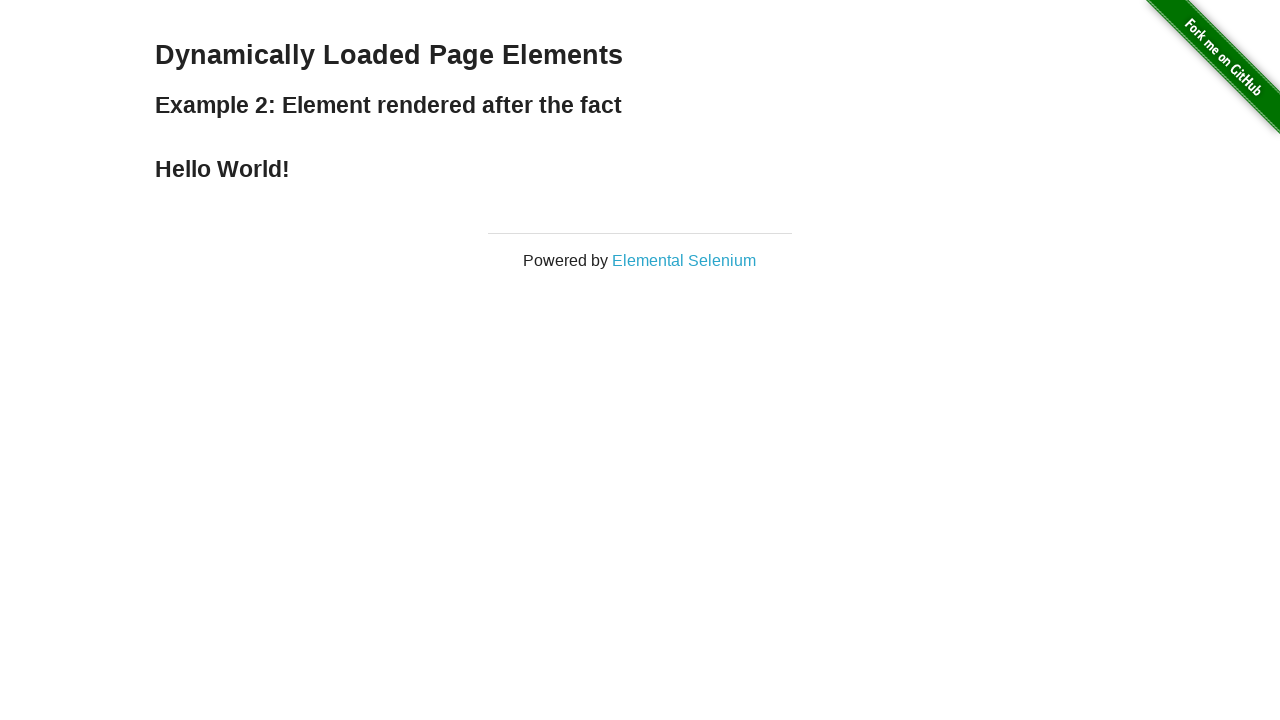

Retrieved result text: 'Hello World!'
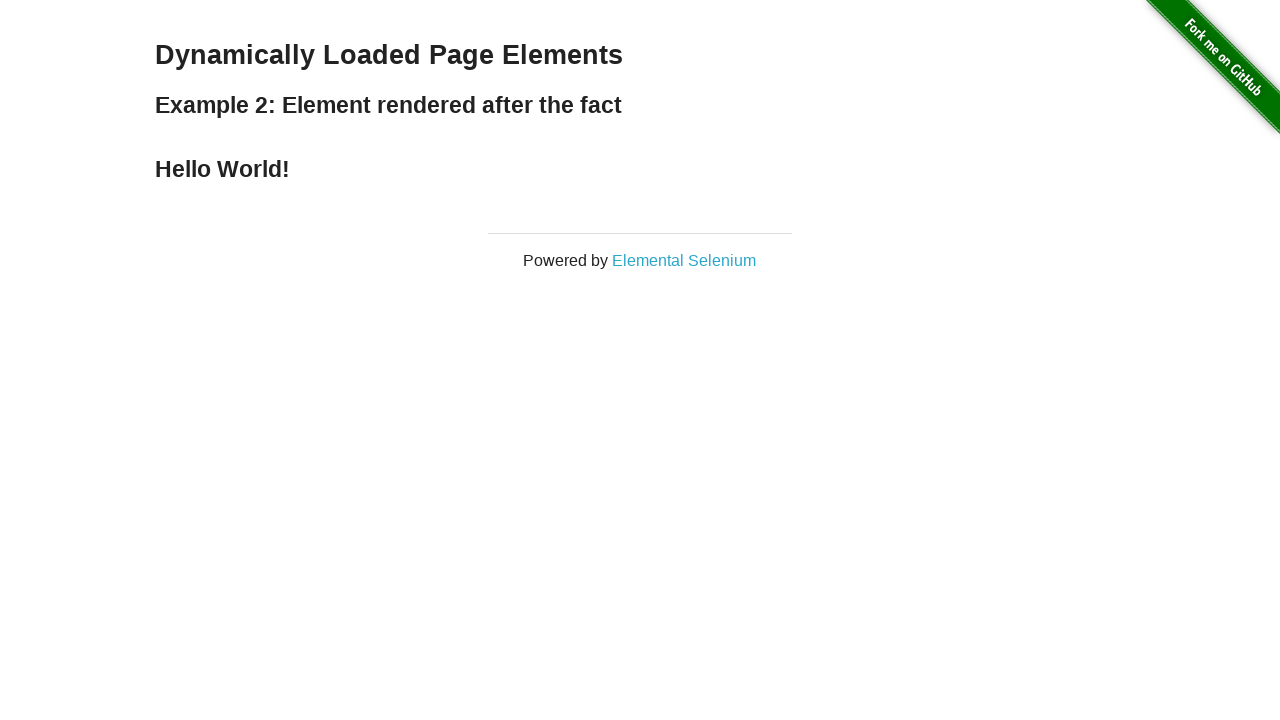

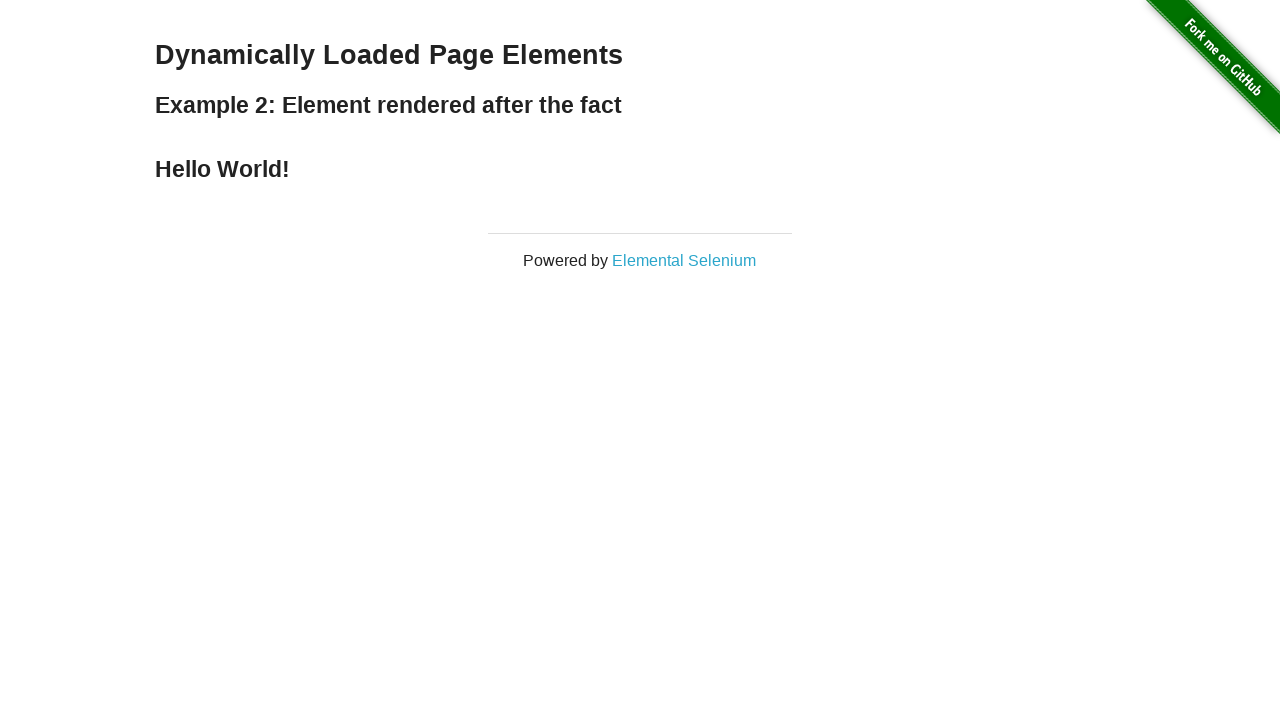